Tests that unsaved changes to an employee's name do not persist when switching between employees

Starting URL: https://devmountain-qa.github.io/employee-manager/1.2_Version/index.html

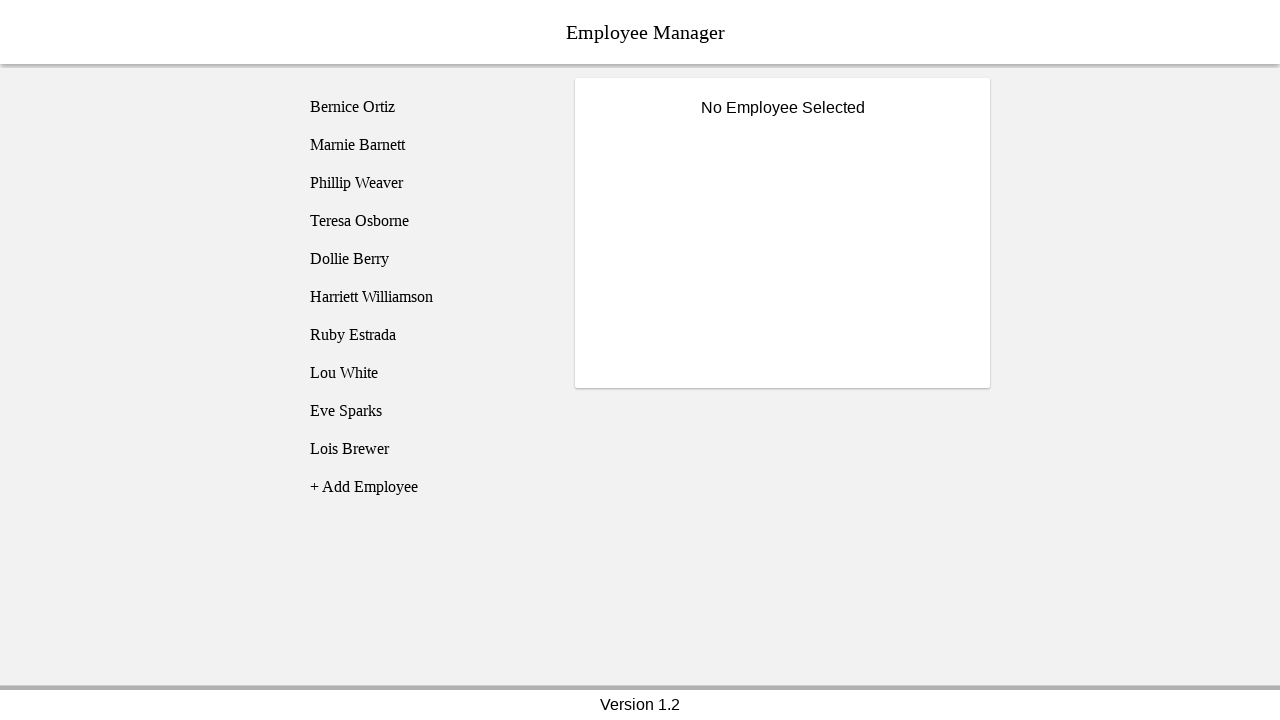

Clicked on Bernice Ortiz employee at (425, 107) on [name='employee1']
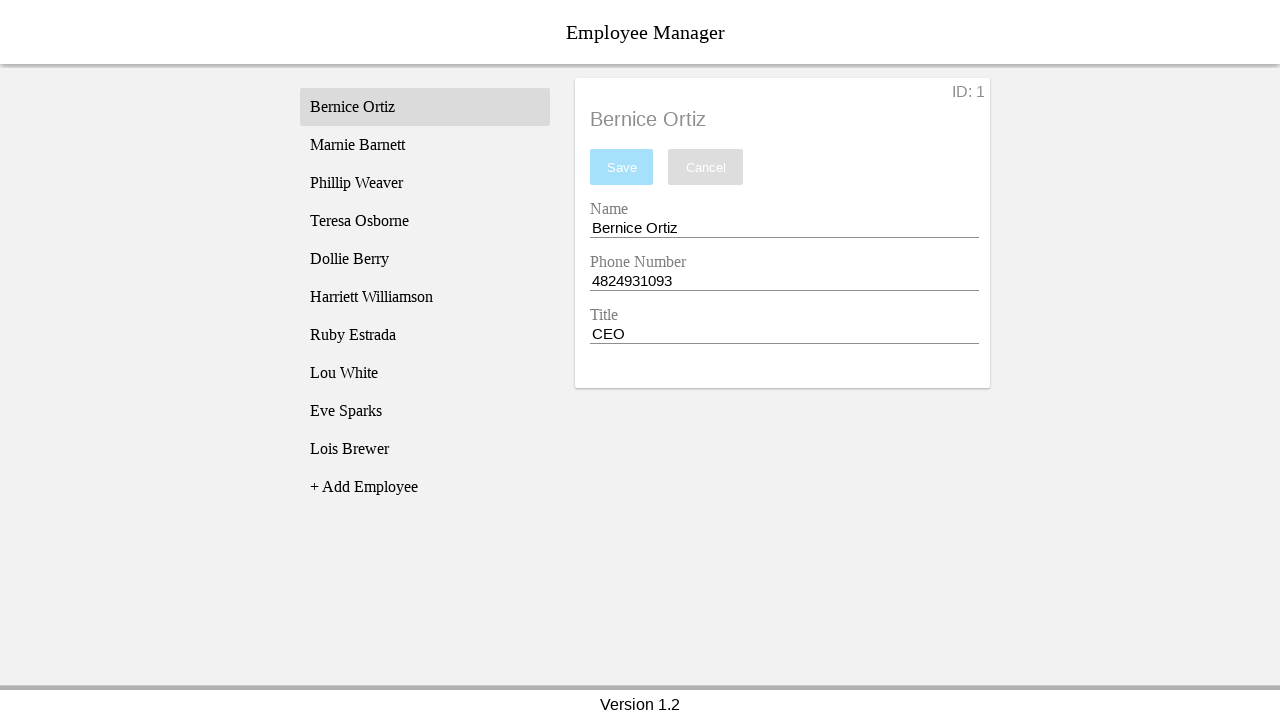

Name input field became visible
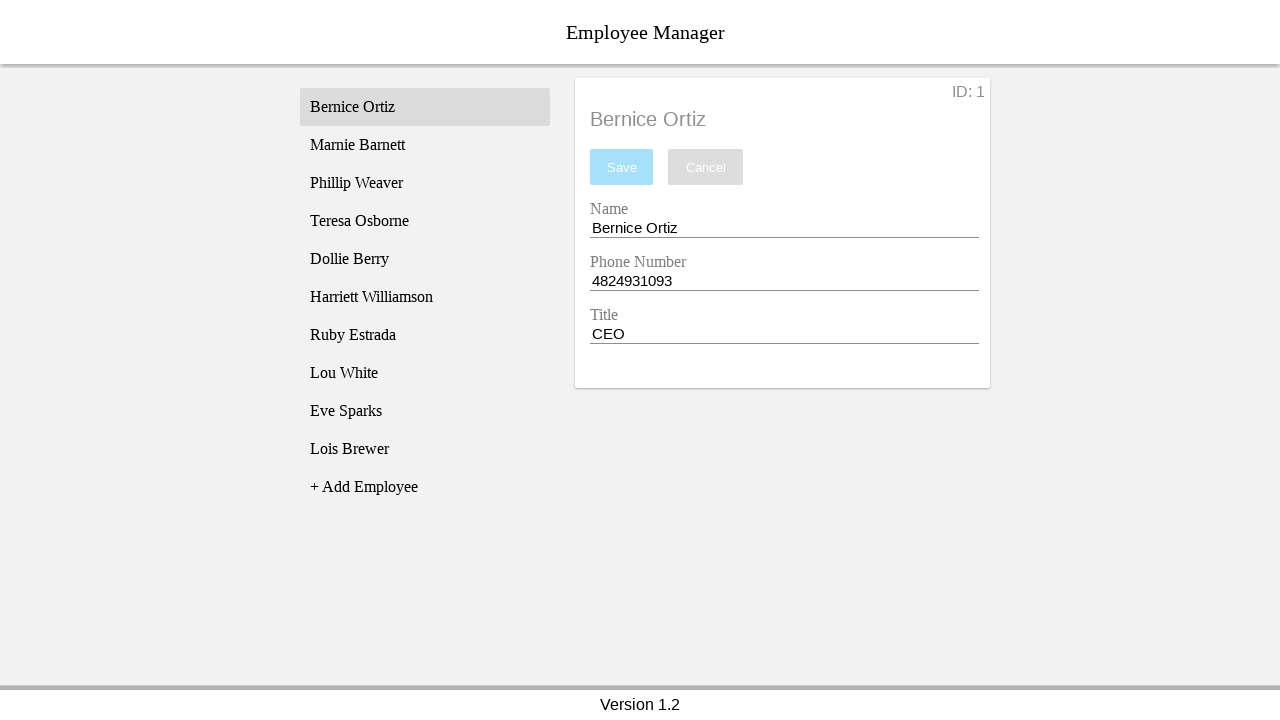

Filled name field with 'Test Name' on [name='nameEntry']
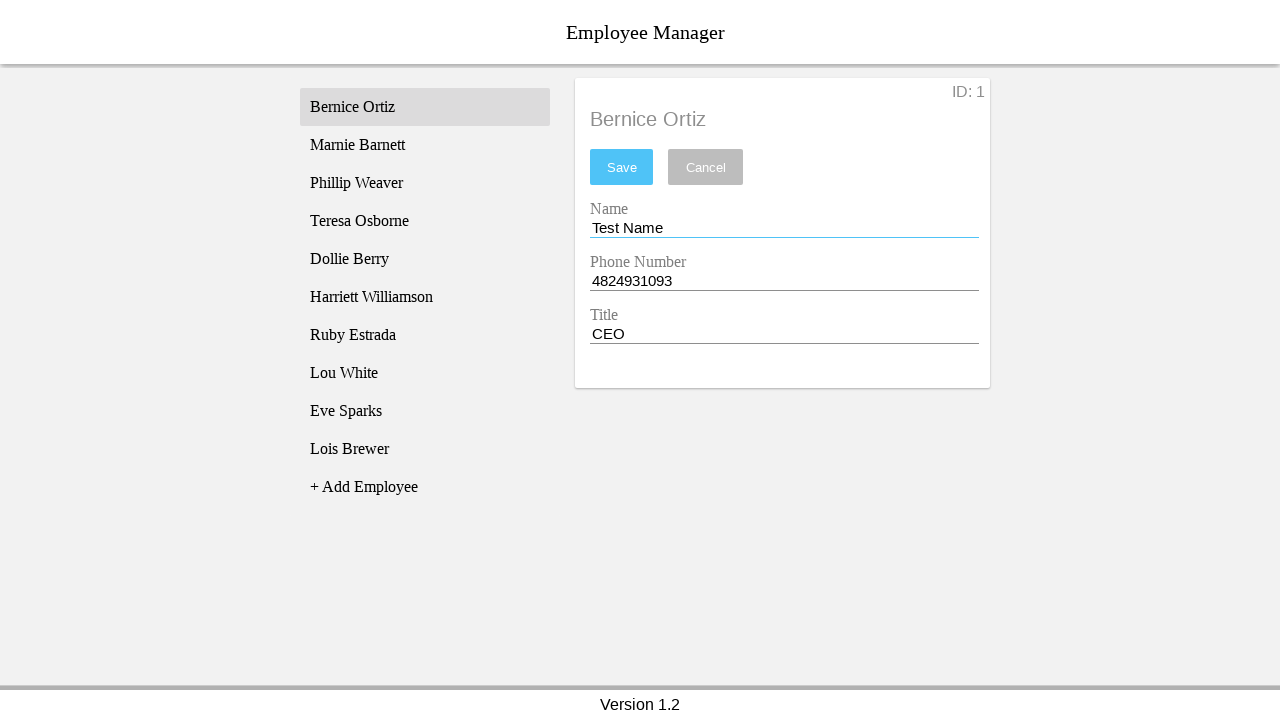

Clicked on Phillip Weaver employee at (425, 183) on [name='employee3']
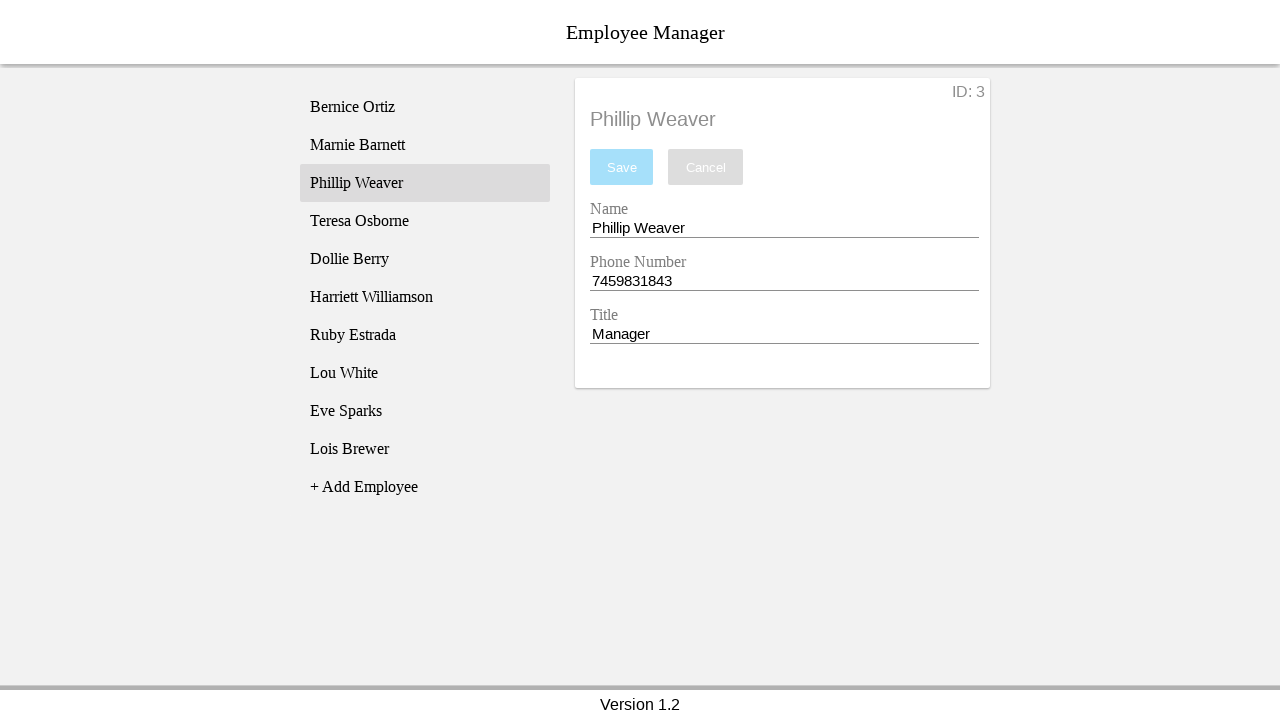

Phillip Weaver's name displayed
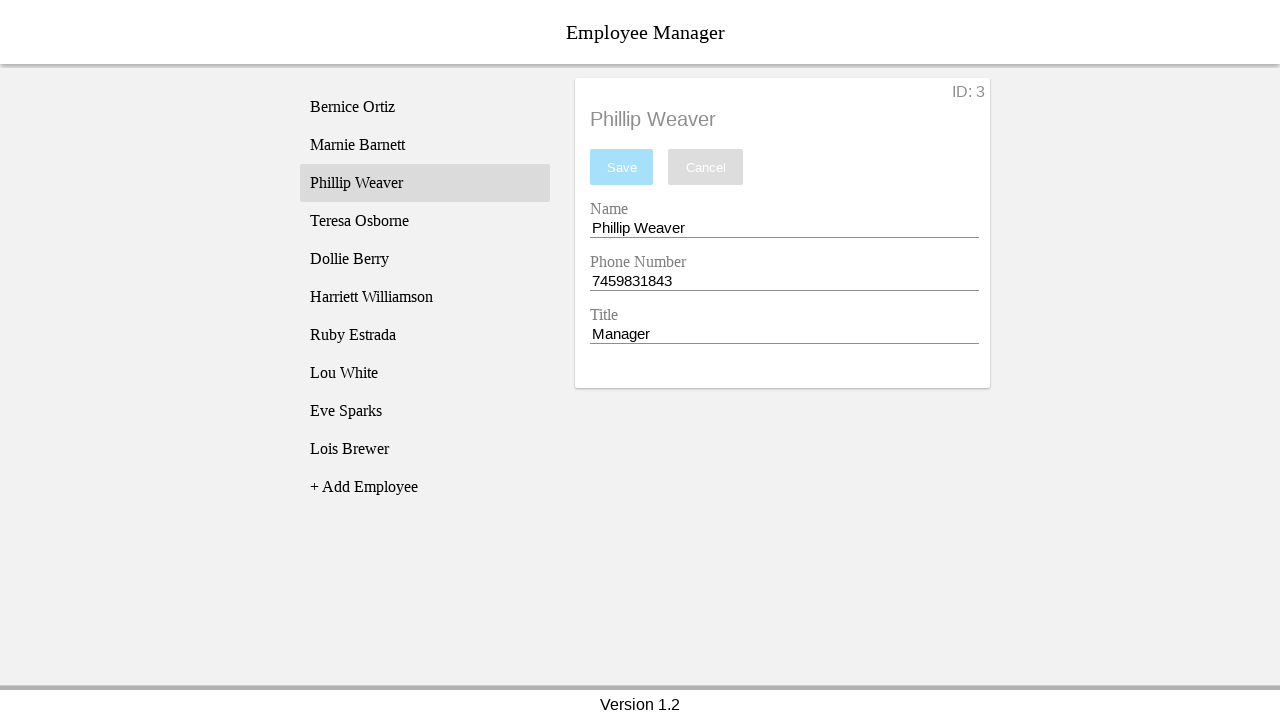

Clicked back on Bernice Ortiz employee at (425, 107) on [name='employee1']
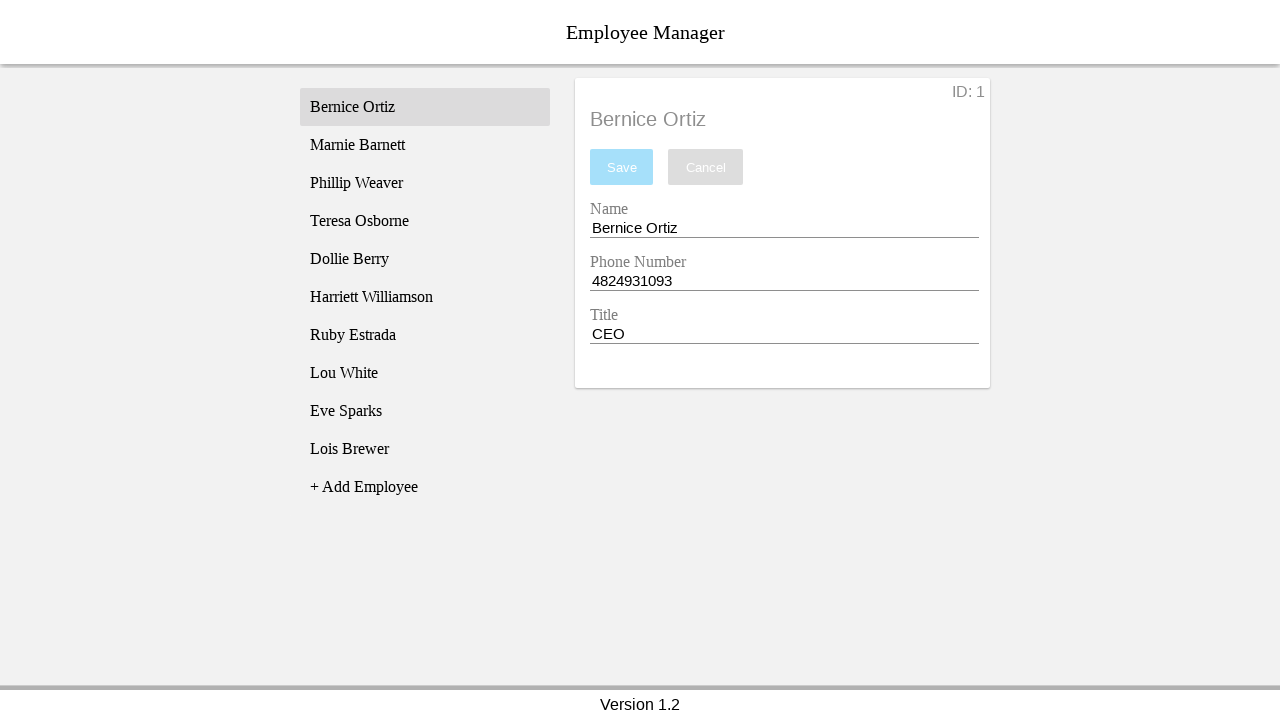

Bernice Ortiz's name displayed
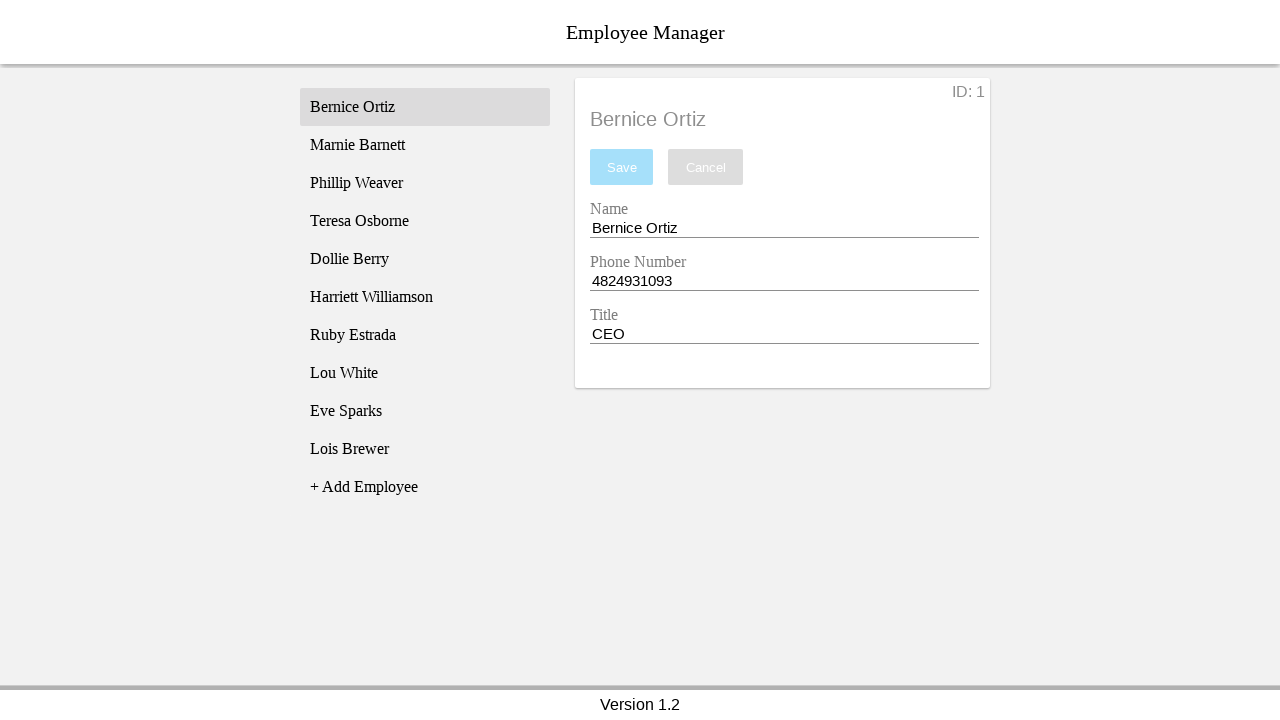

Verified that unsaved changes to Bernice's name did not persist - name field shows 'Bernice Ortiz'
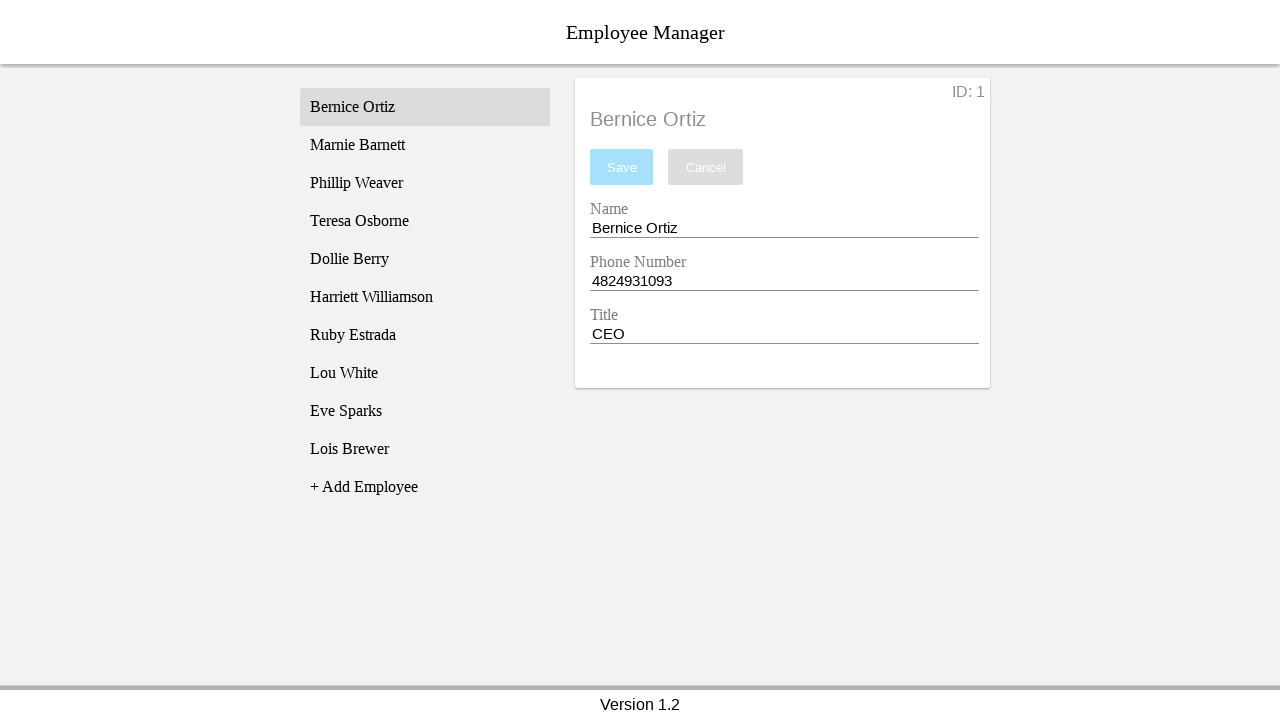

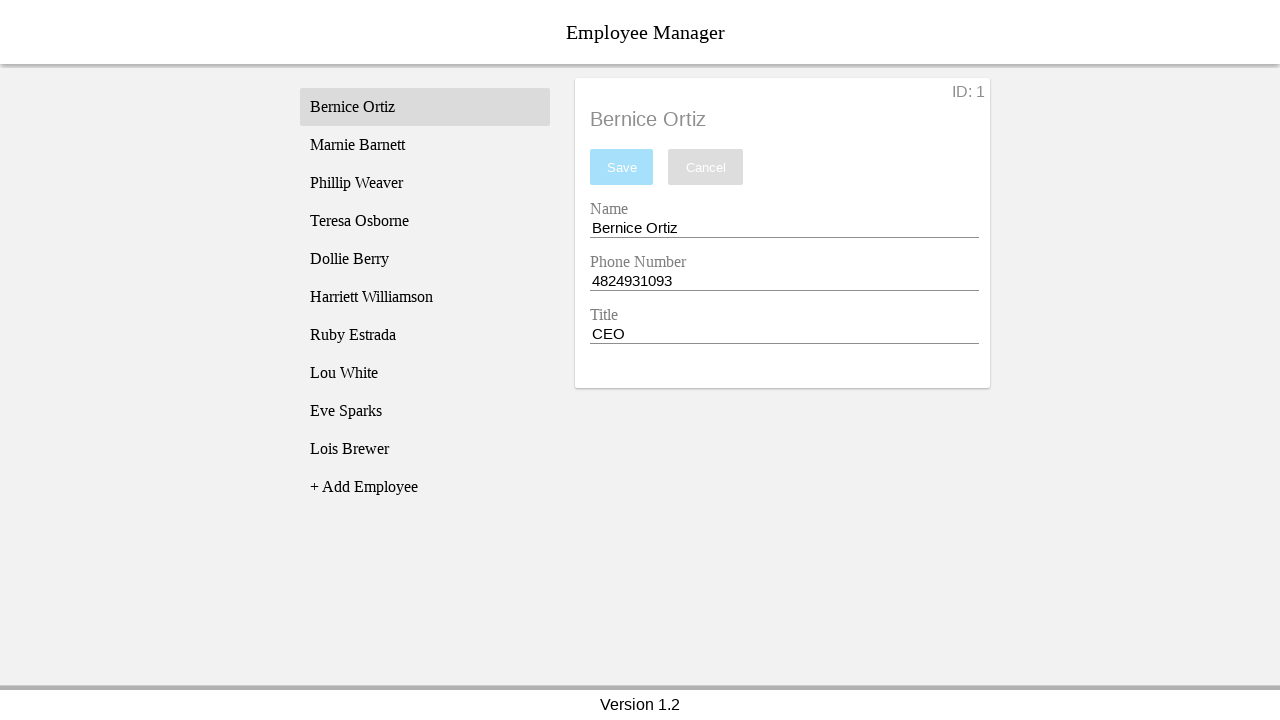